Tests handling of a basic alert dialog box by clicking Submit and accepting the alert message

Starting URL: https://qavbox.github.io/demo/alerts/

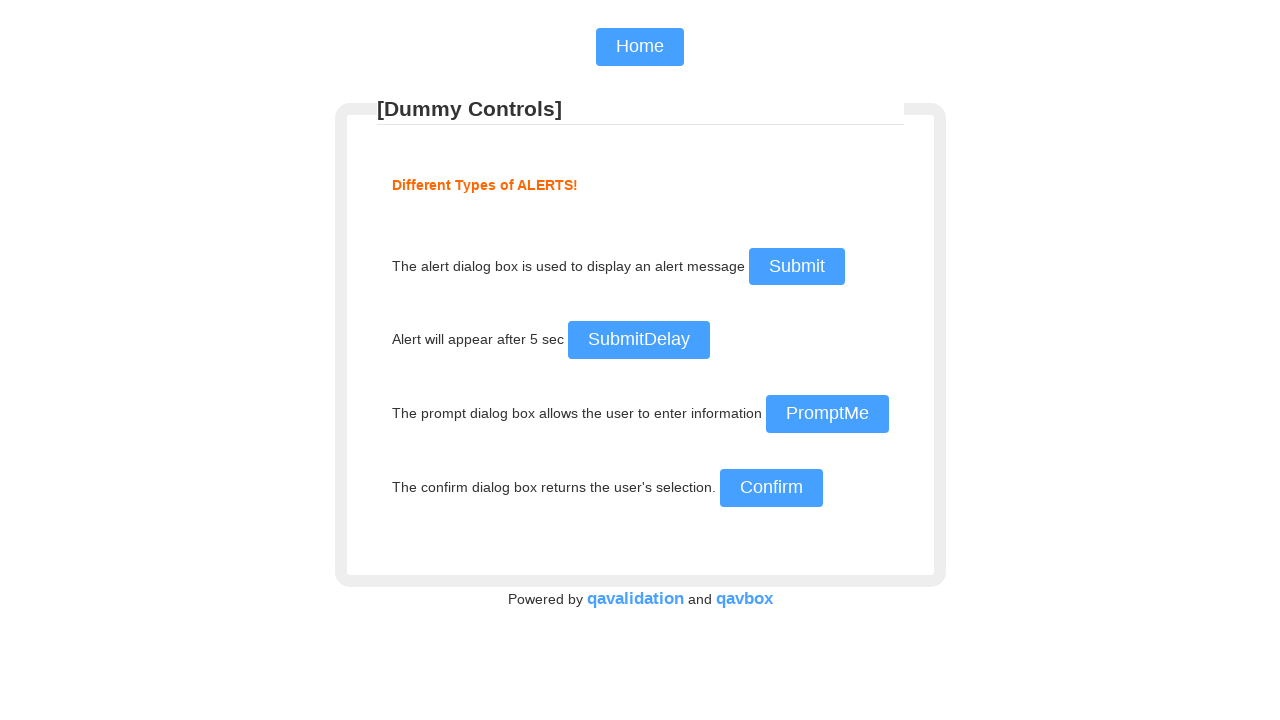

Set up dialog handler to accept alert messages
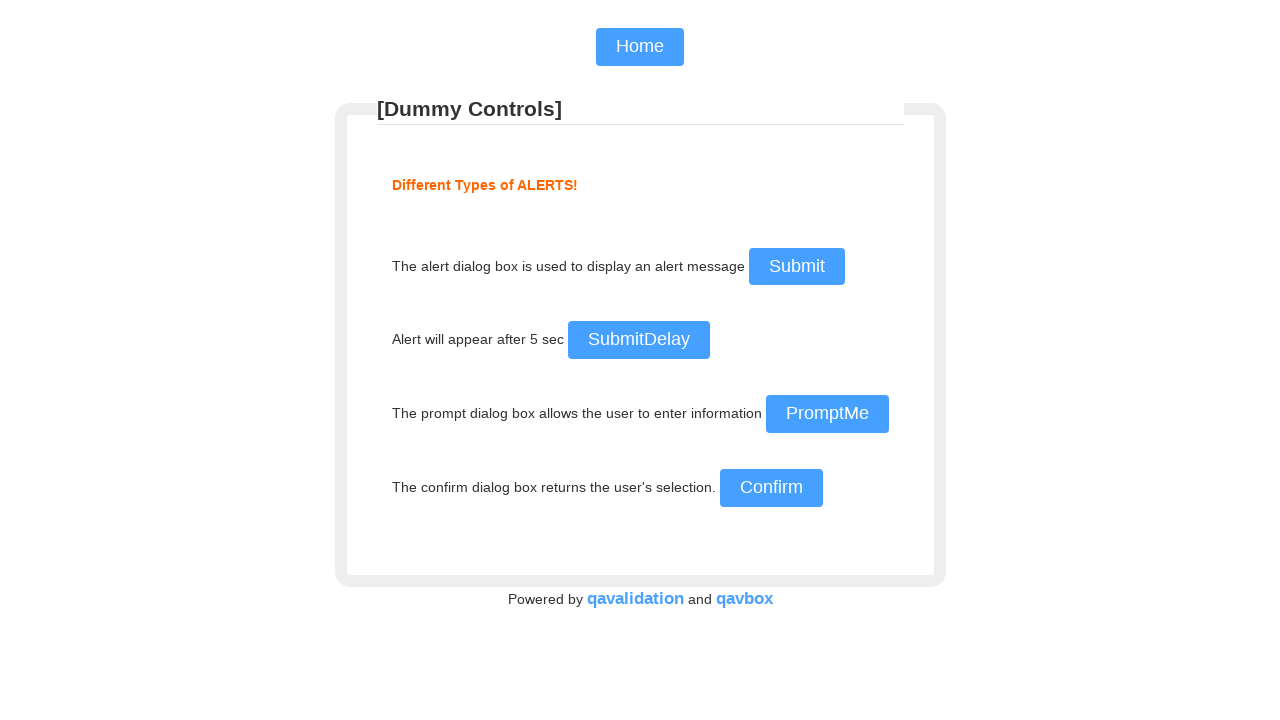

Clicked Submit button to trigger alert dialog at (796, 267) on input[value='Submit']
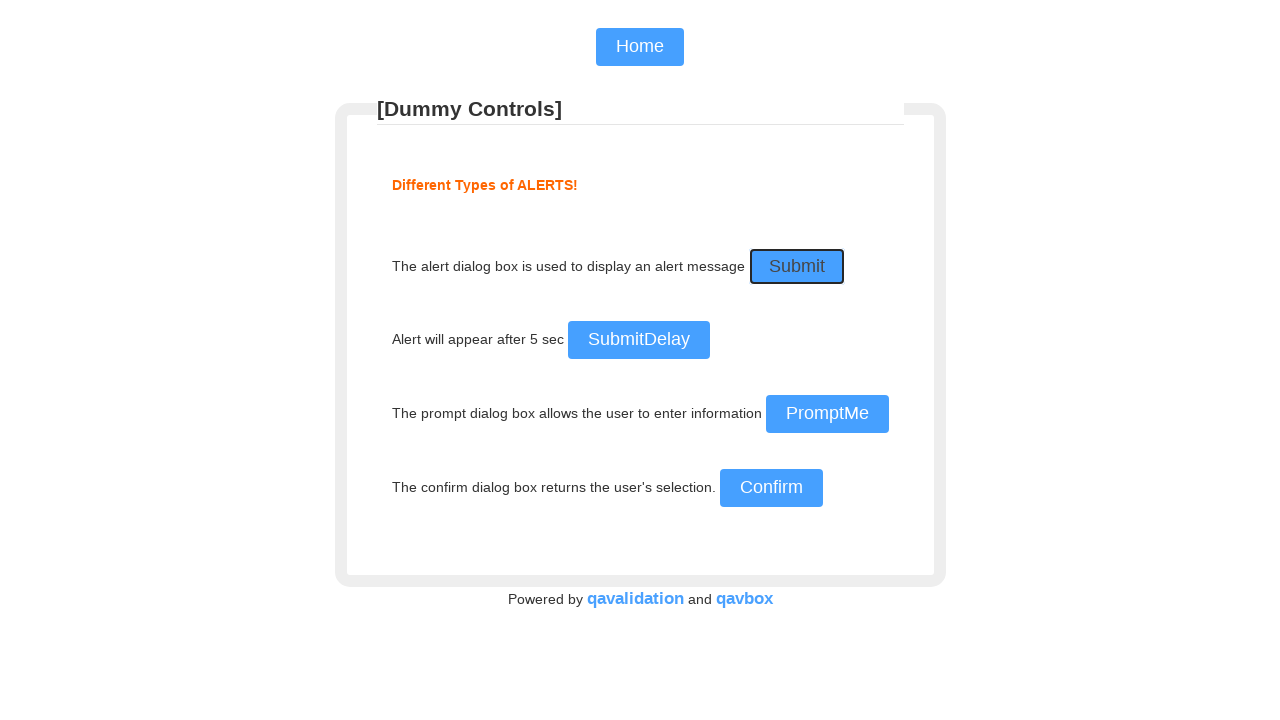

Waited for alert dialog to be handled
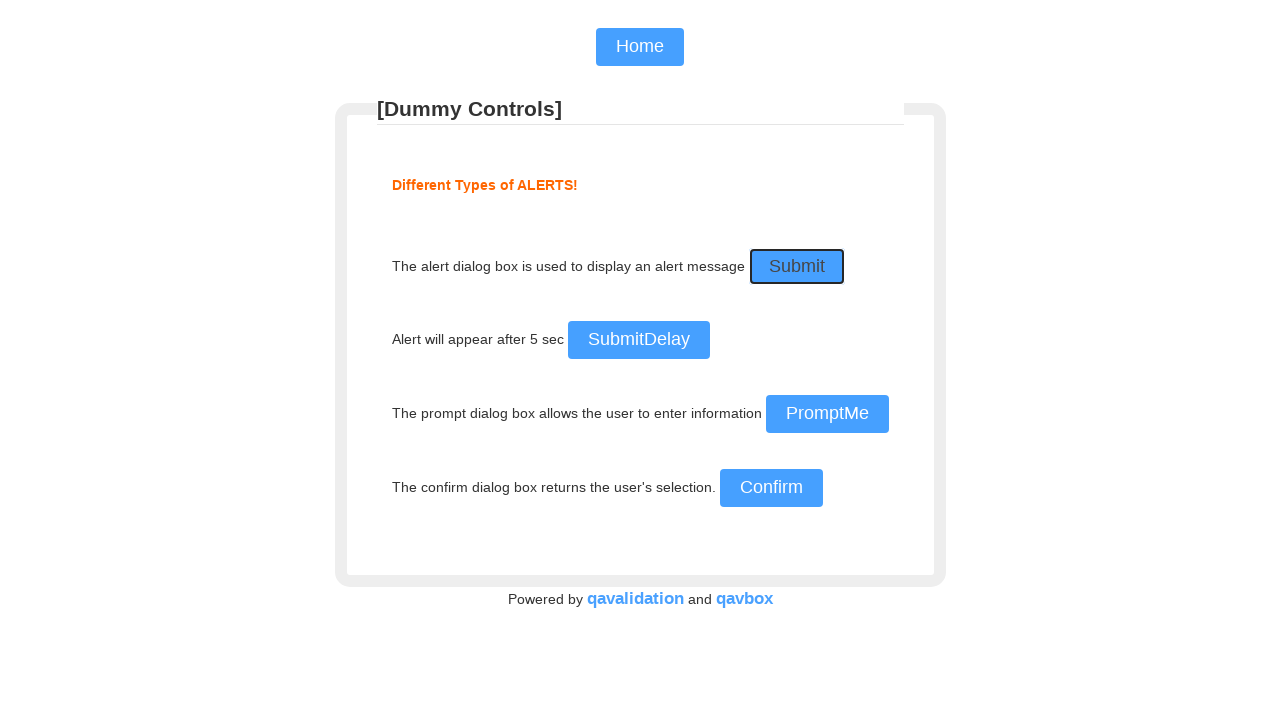

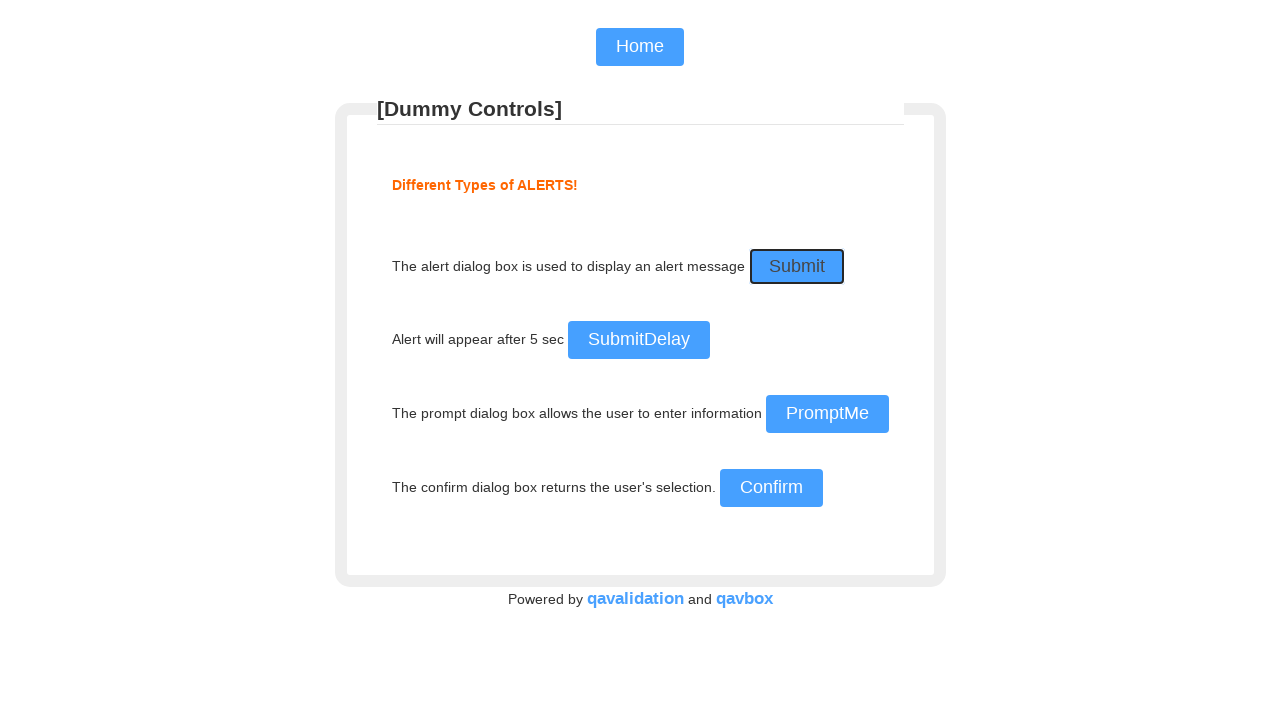